Tests contact form functionality by filling out name, email, phone, and message fields, then submitting the form and verifying a success alert appears.

Starting URL: https://practice.sdetunicorns.com/contact

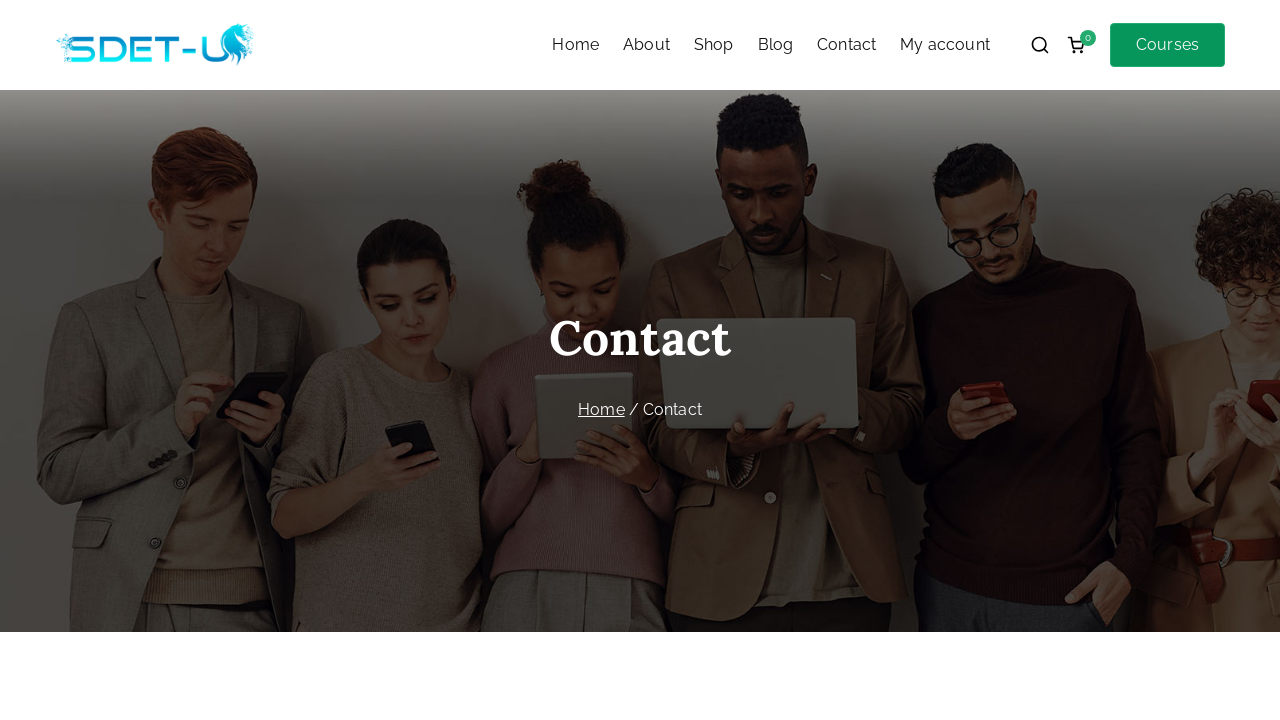

Filled contact name field with 'John Anderson' on .contact-name input
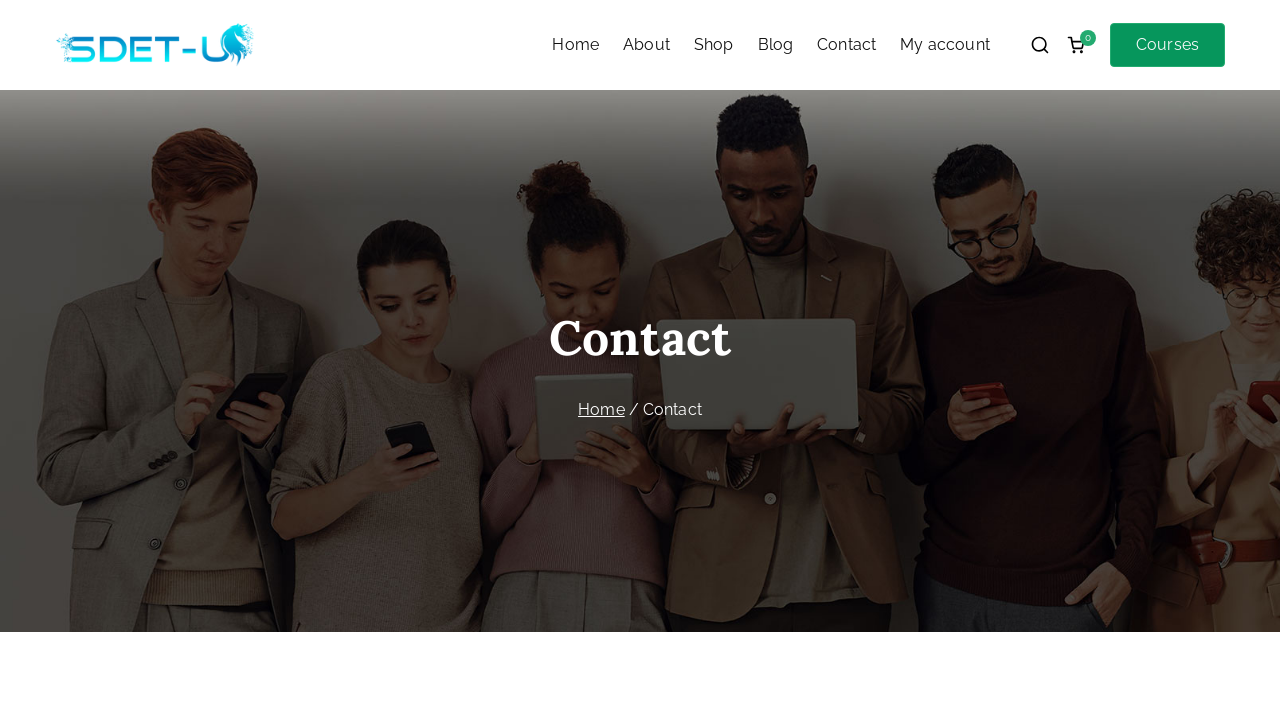

Filled contact email field with 'john.anderson@example.com' on .contact-email input
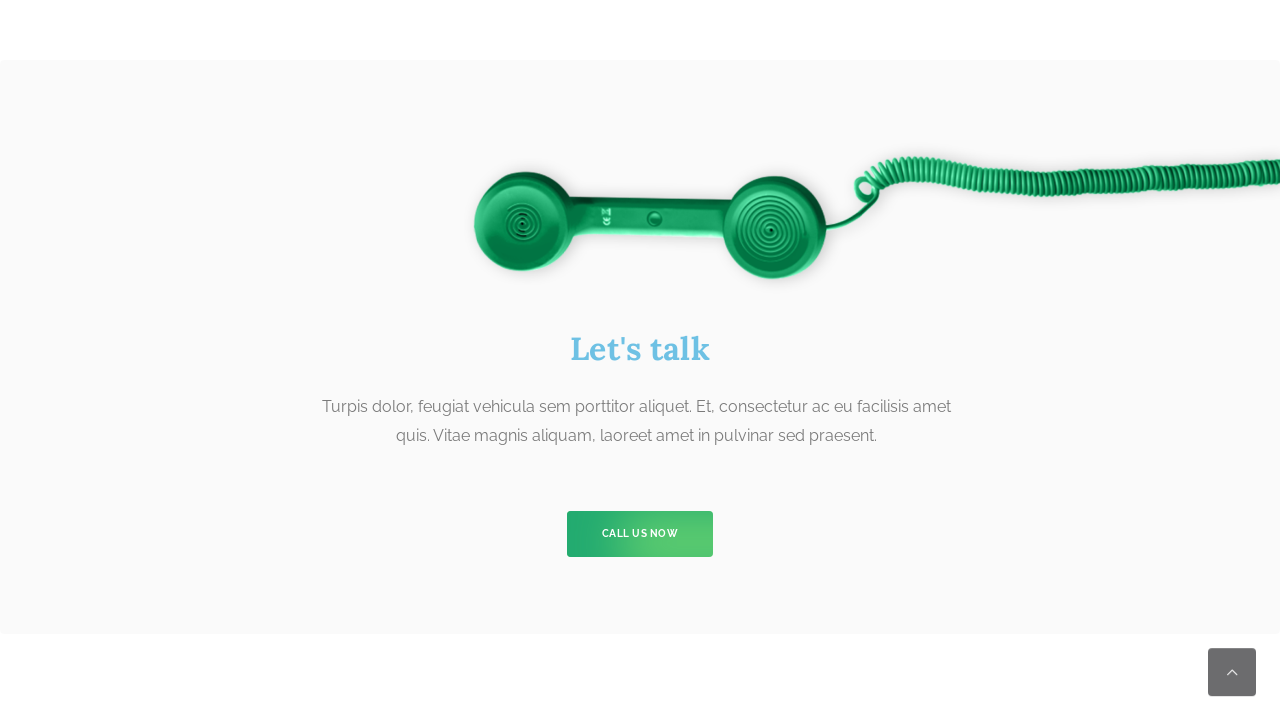

Filled contact phone field with '555-123-4567' on .contact-phone input
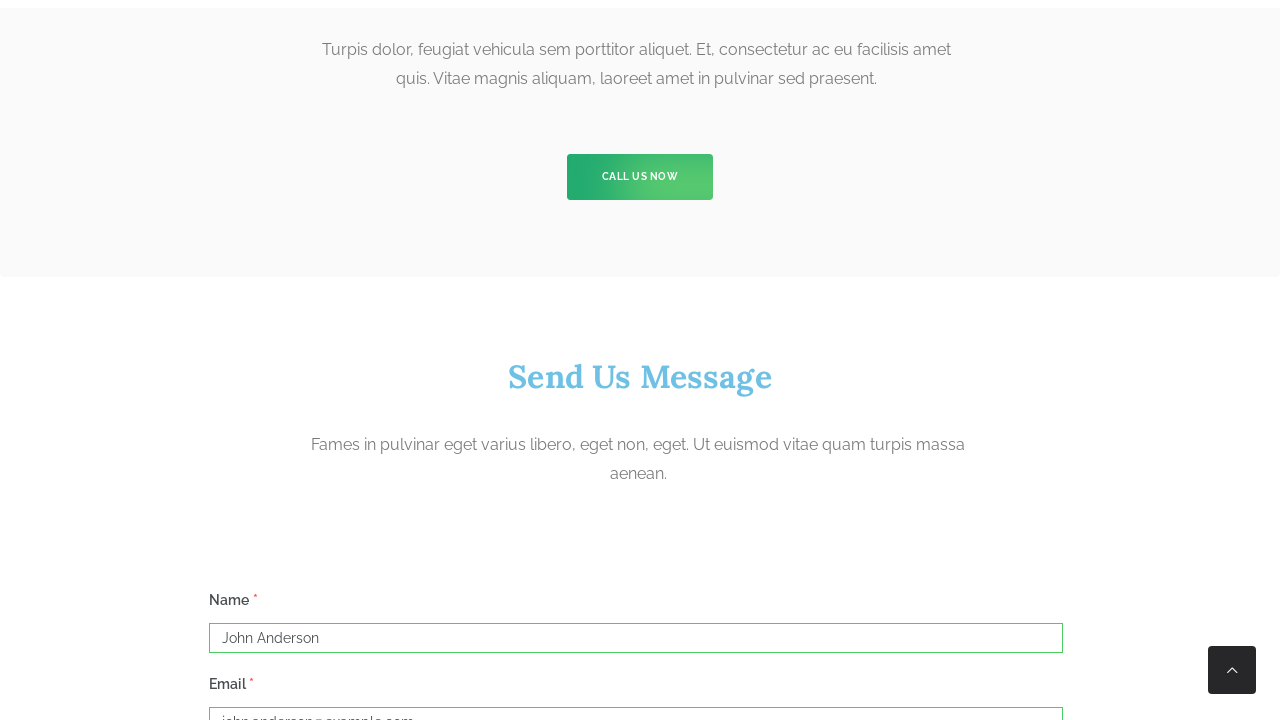

Filled contact message textarea with service inquiry message on .contact-message textarea
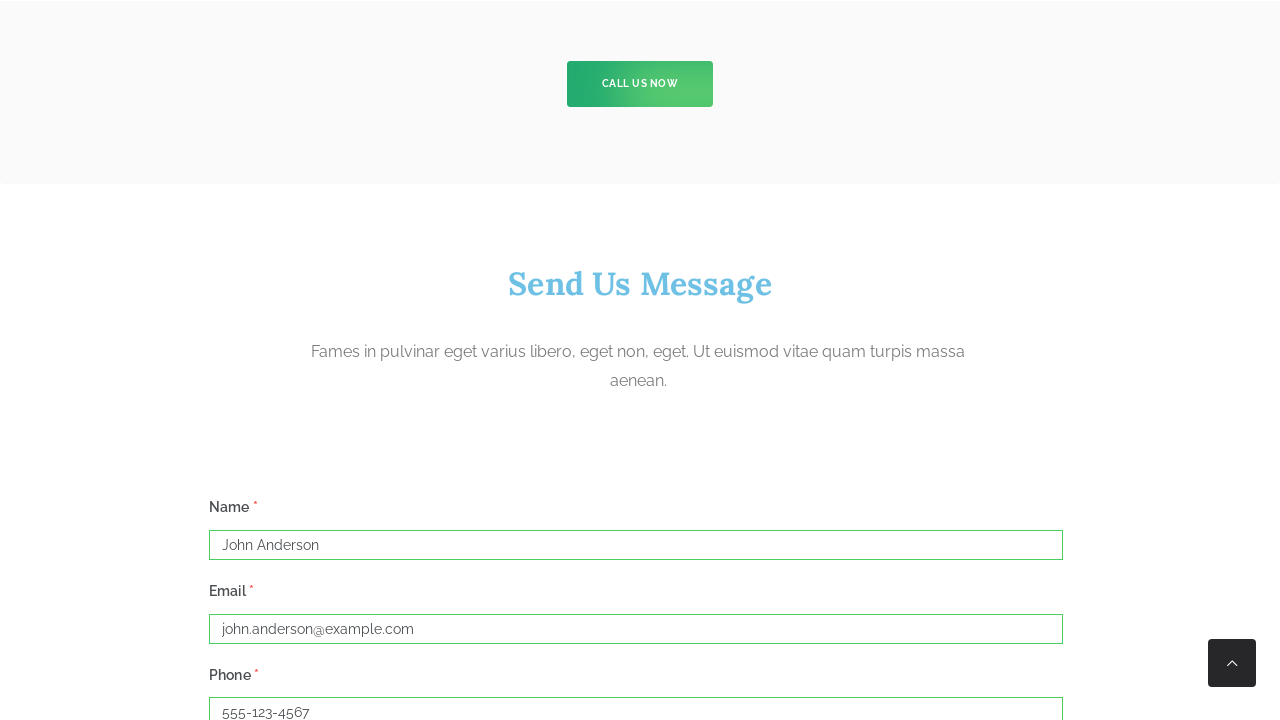

Clicked submit button to submit contact form at (252, 361) on button[type=submit]
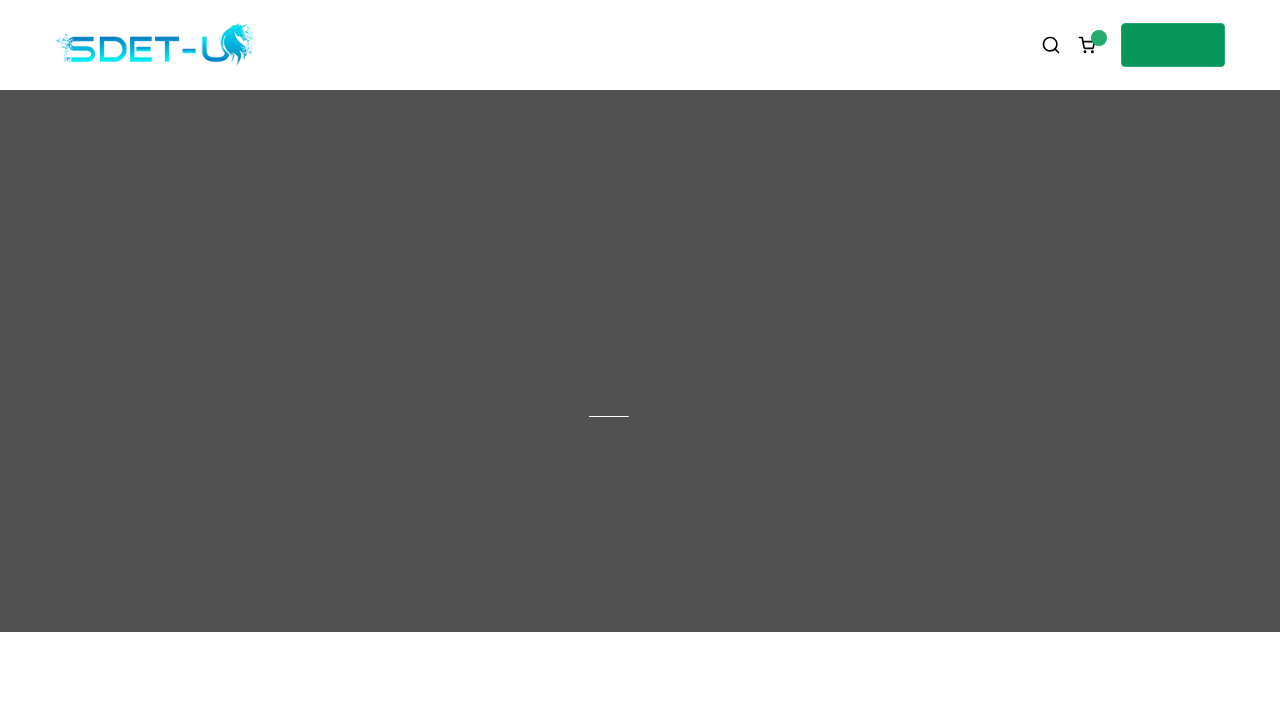

Success alert appeared after form submission
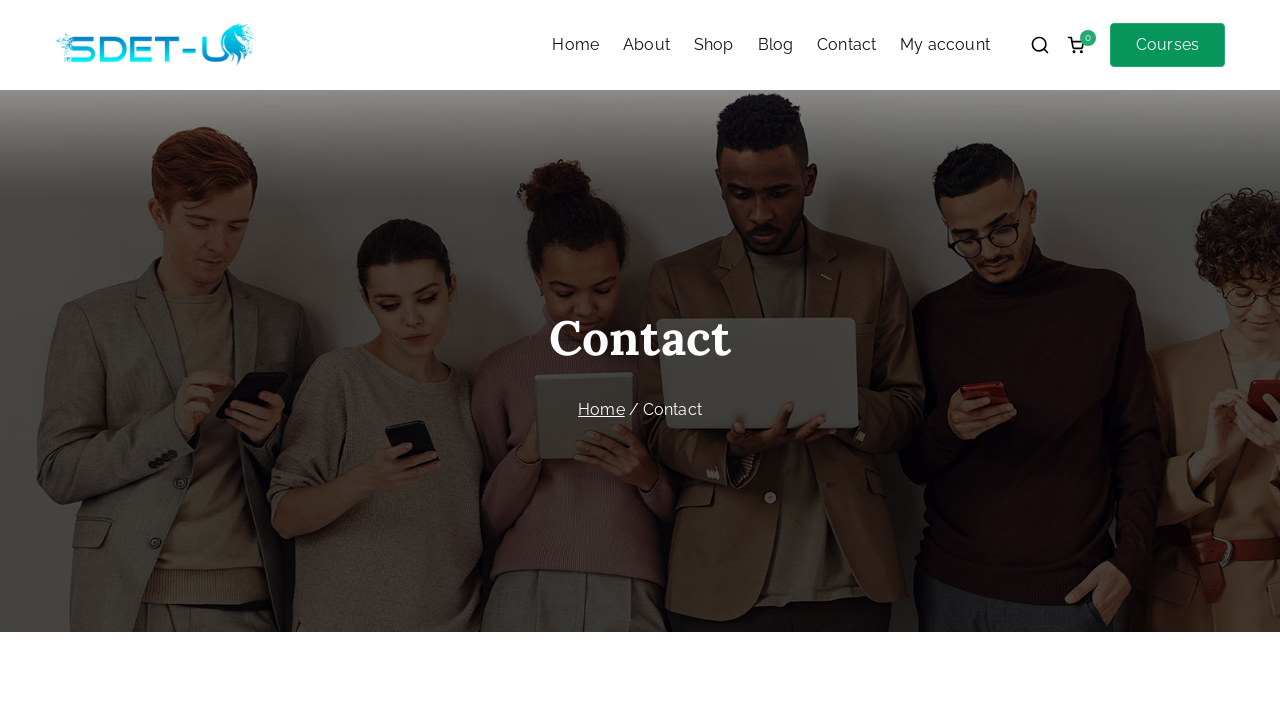

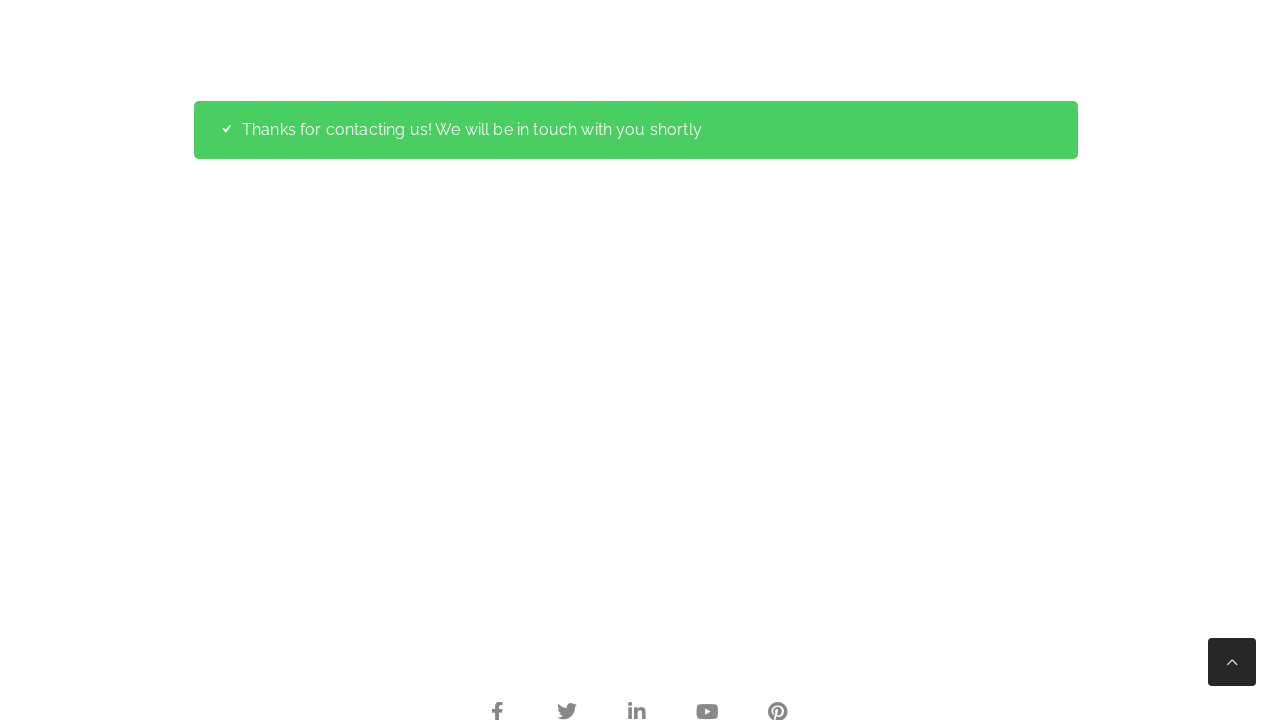